Navigates to Flipkart website and verifies the page loads by checking the URL and waiting for the page to be ready

Starting URL: https://www.flipkart.com

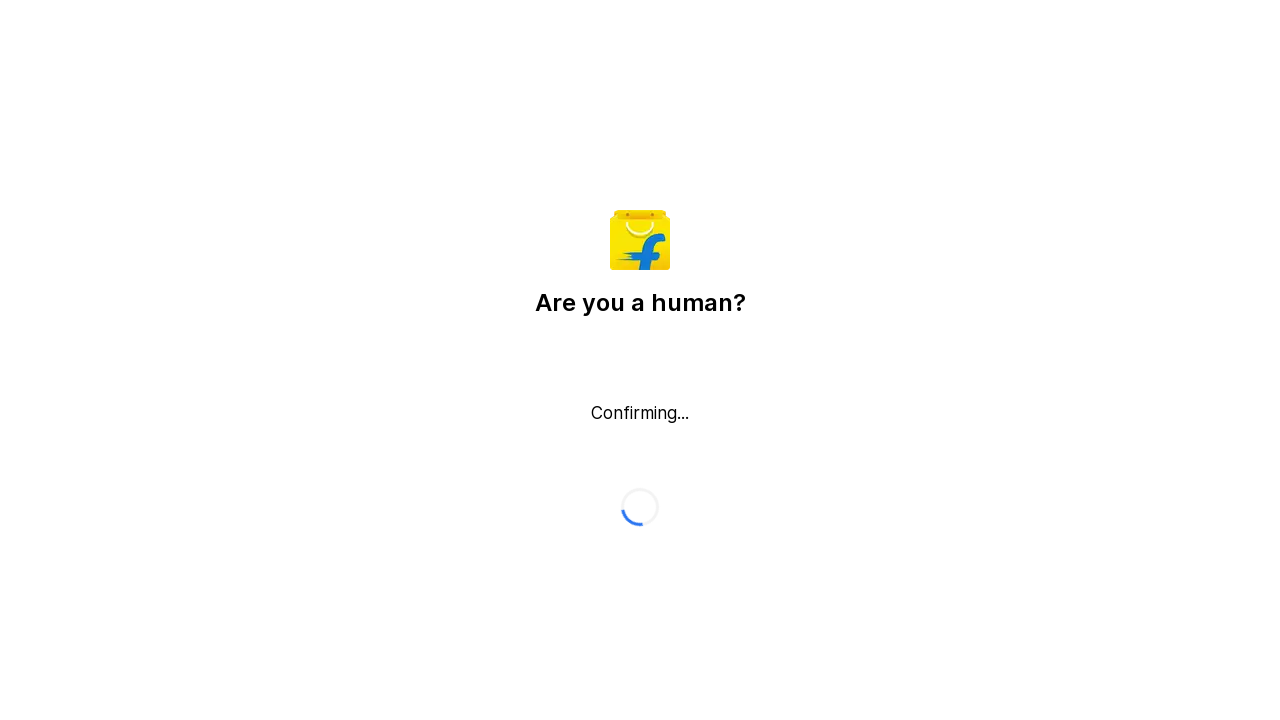

Waited for page to reach domcontentloaded state
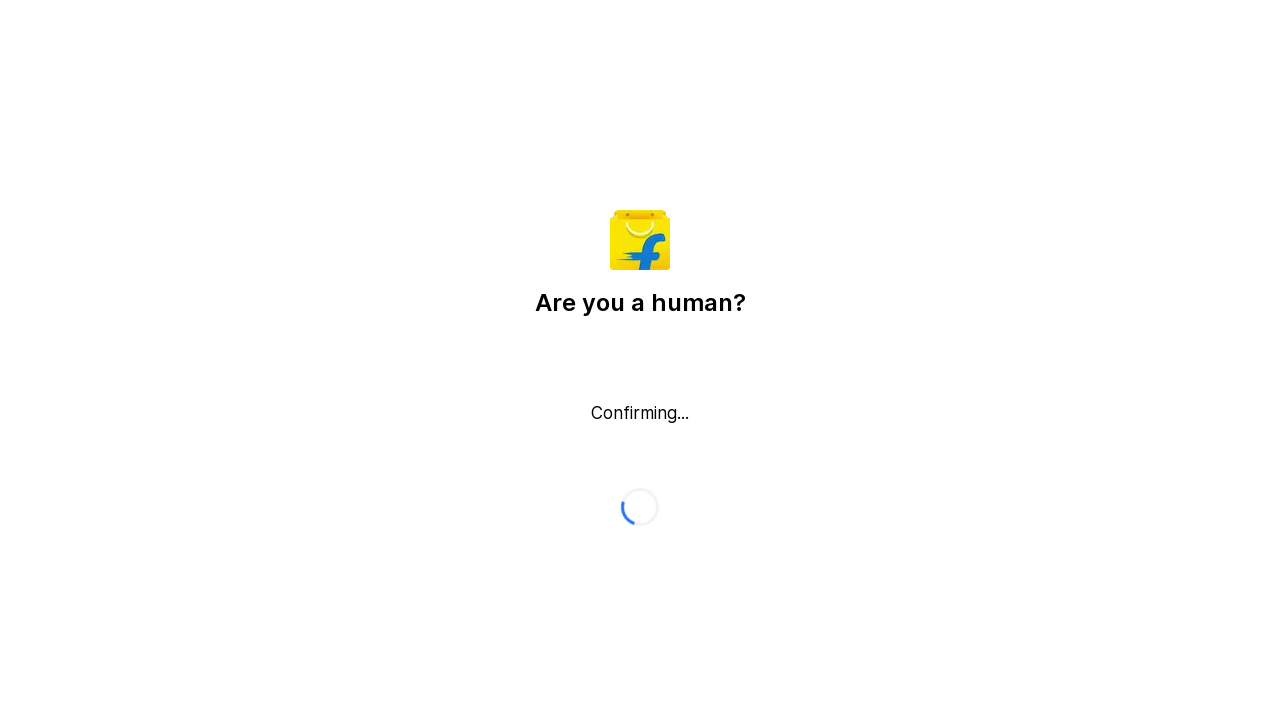

Retrieved page title to verify page loaded
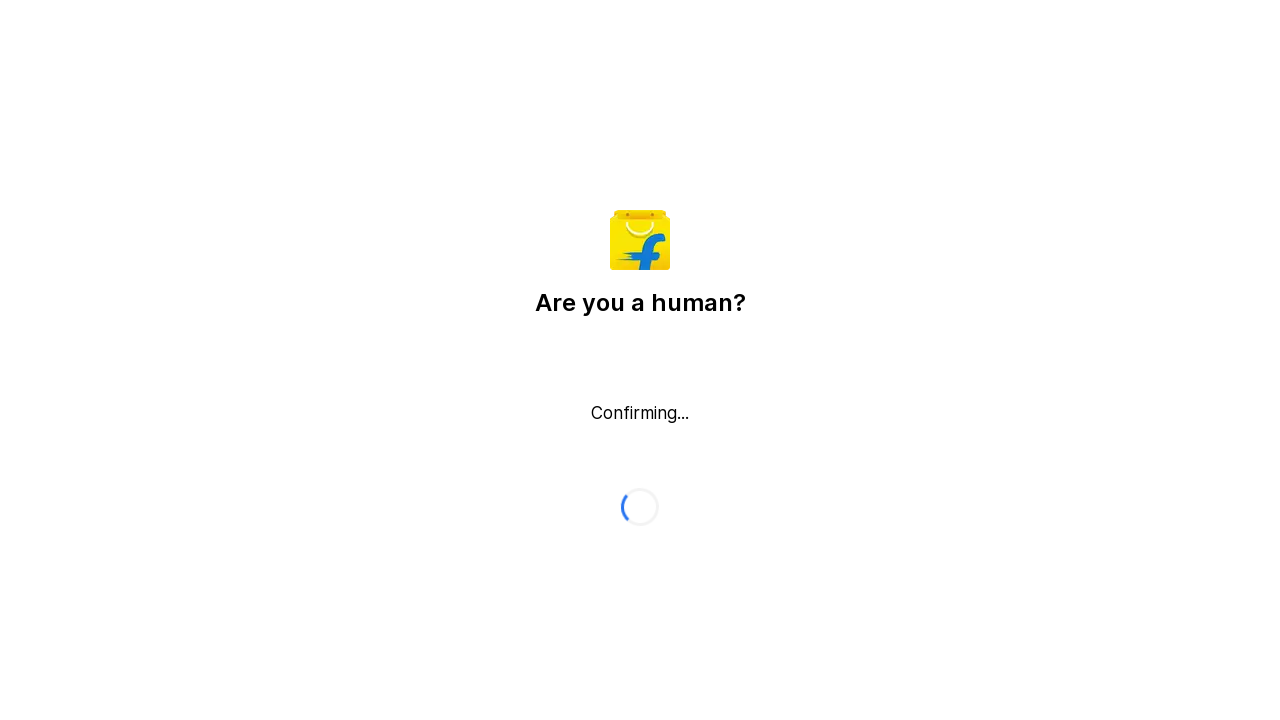

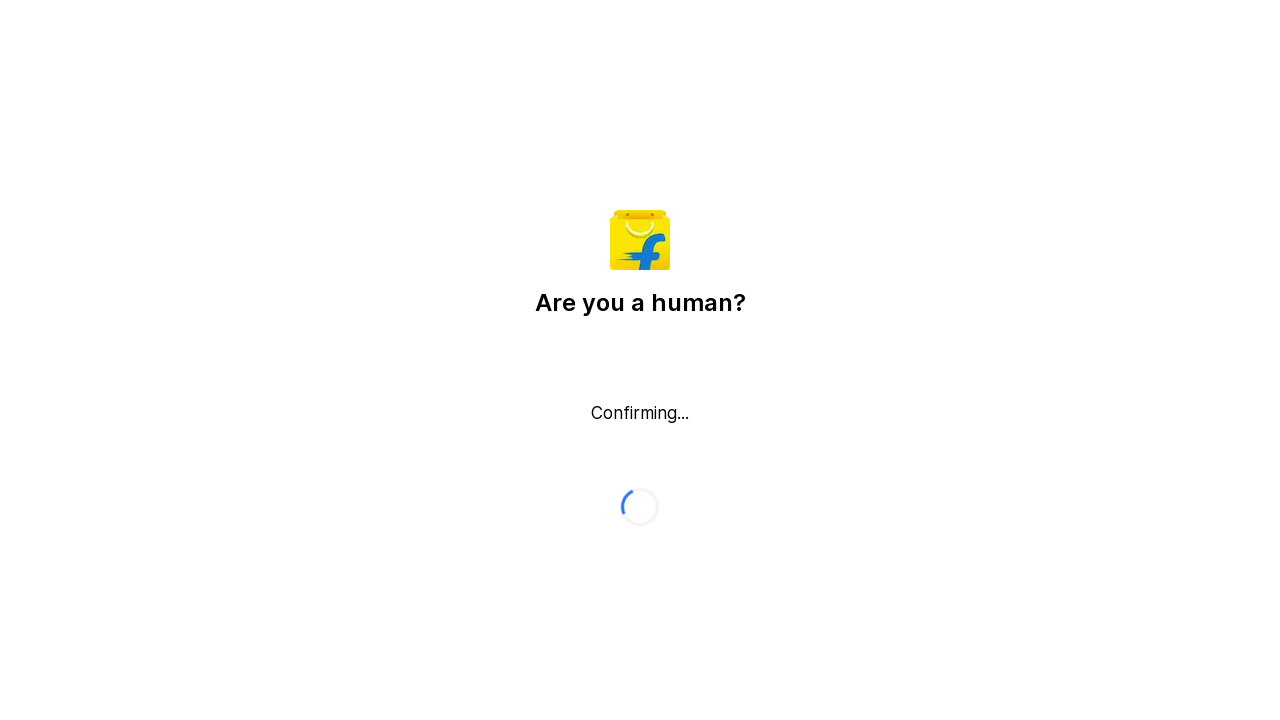